Tests drag and drop functionality by navigating to the drag and drop demo page and dragging column A to column B

Starting URL: http://the-internet.herokuapp.com/

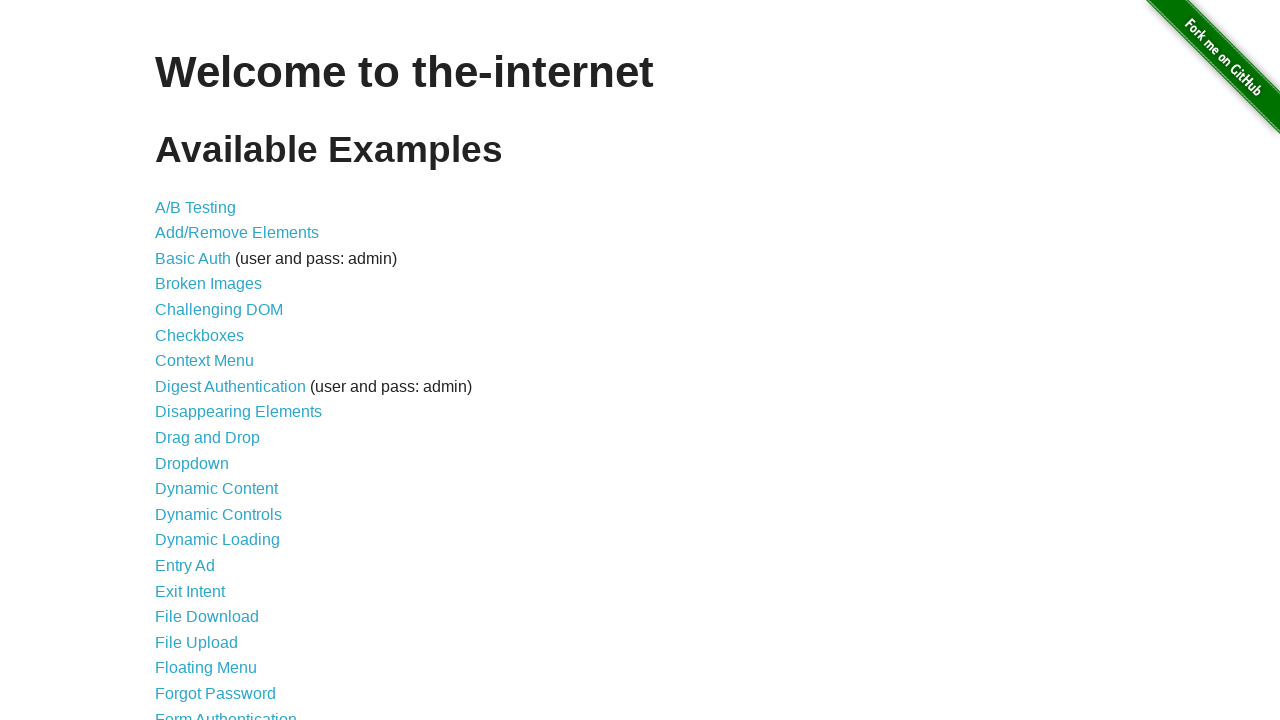

Clicked on the drag and drop link at (208, 438) on a[href='/drag_and_drop']
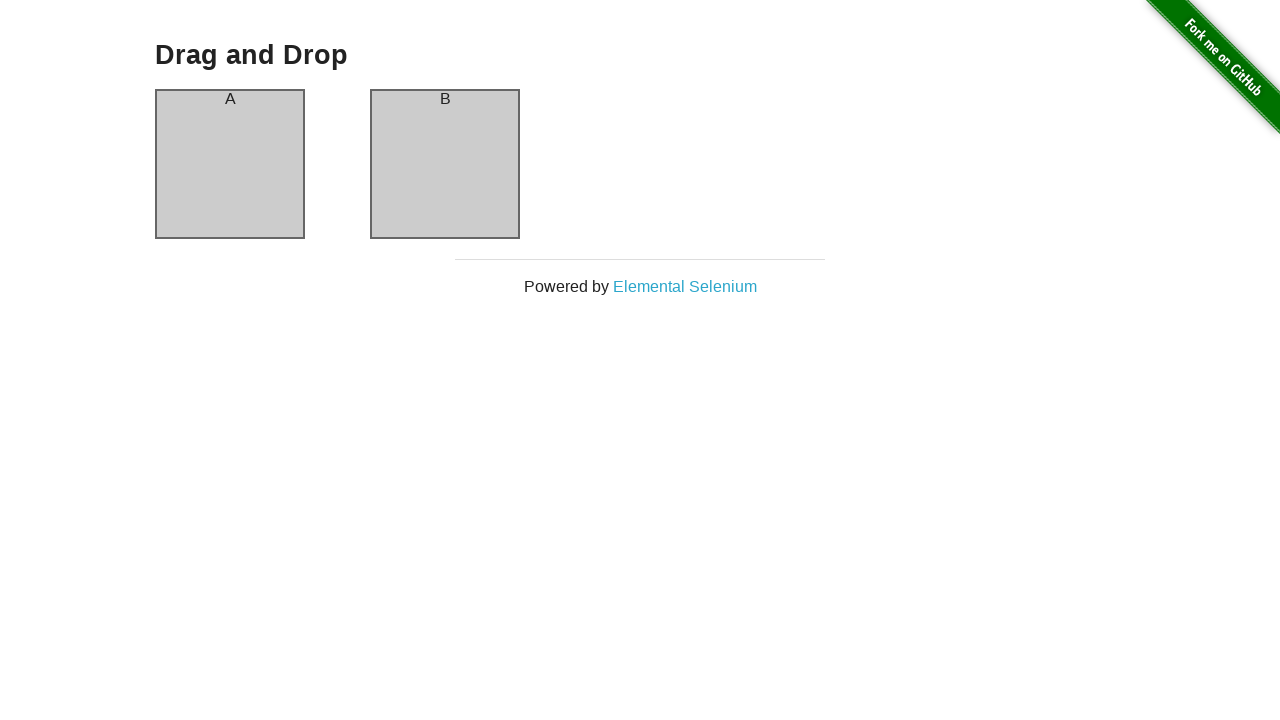

Drag and drop page loaded - column A selector found
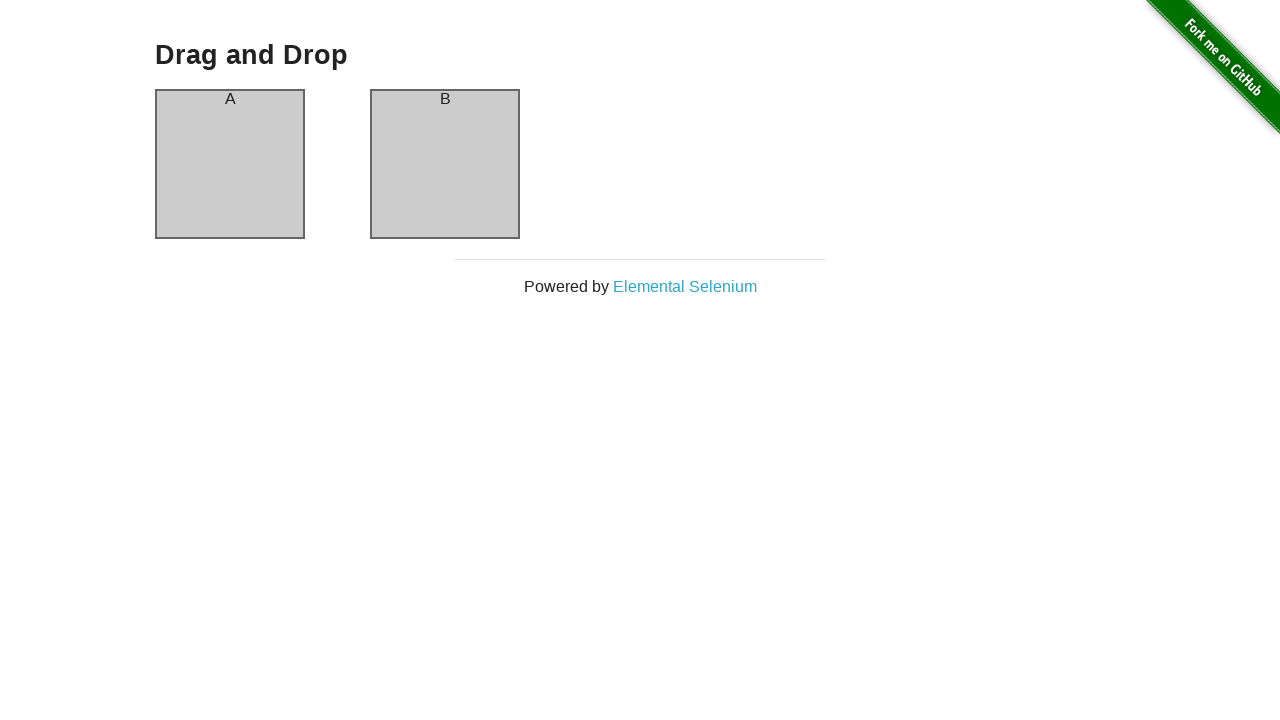

Dragged column A to column B at (445, 164)
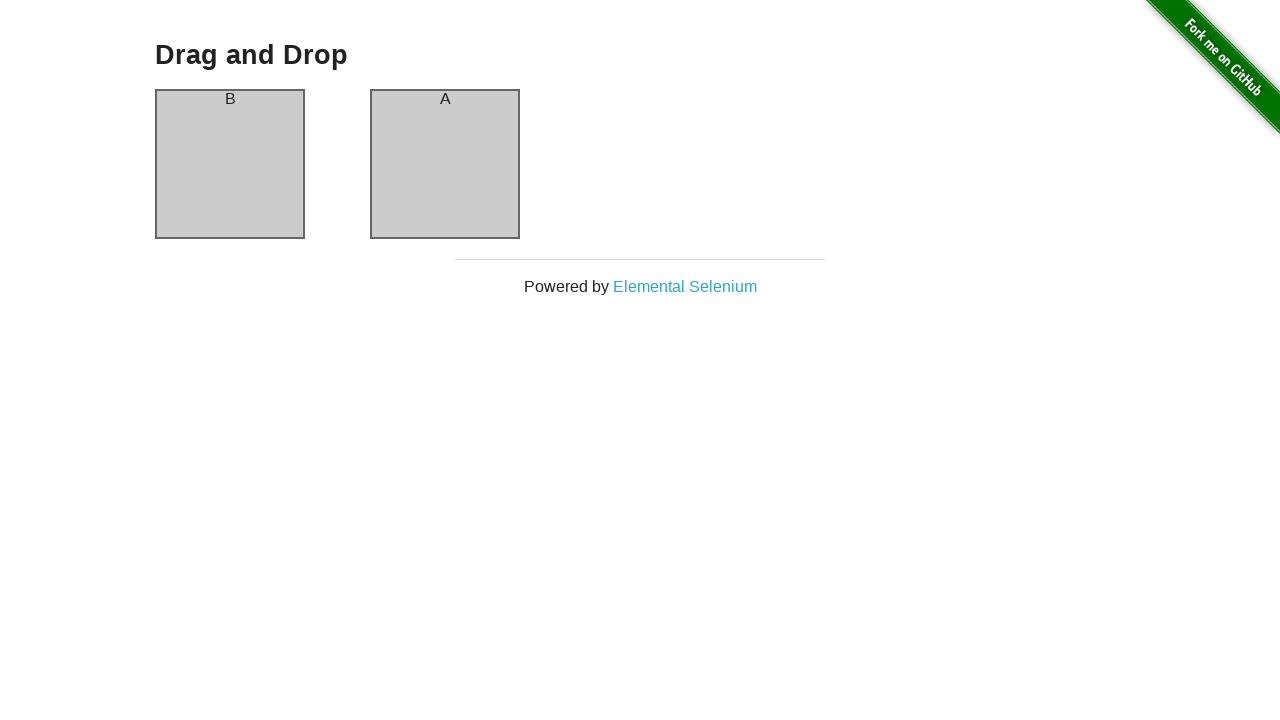

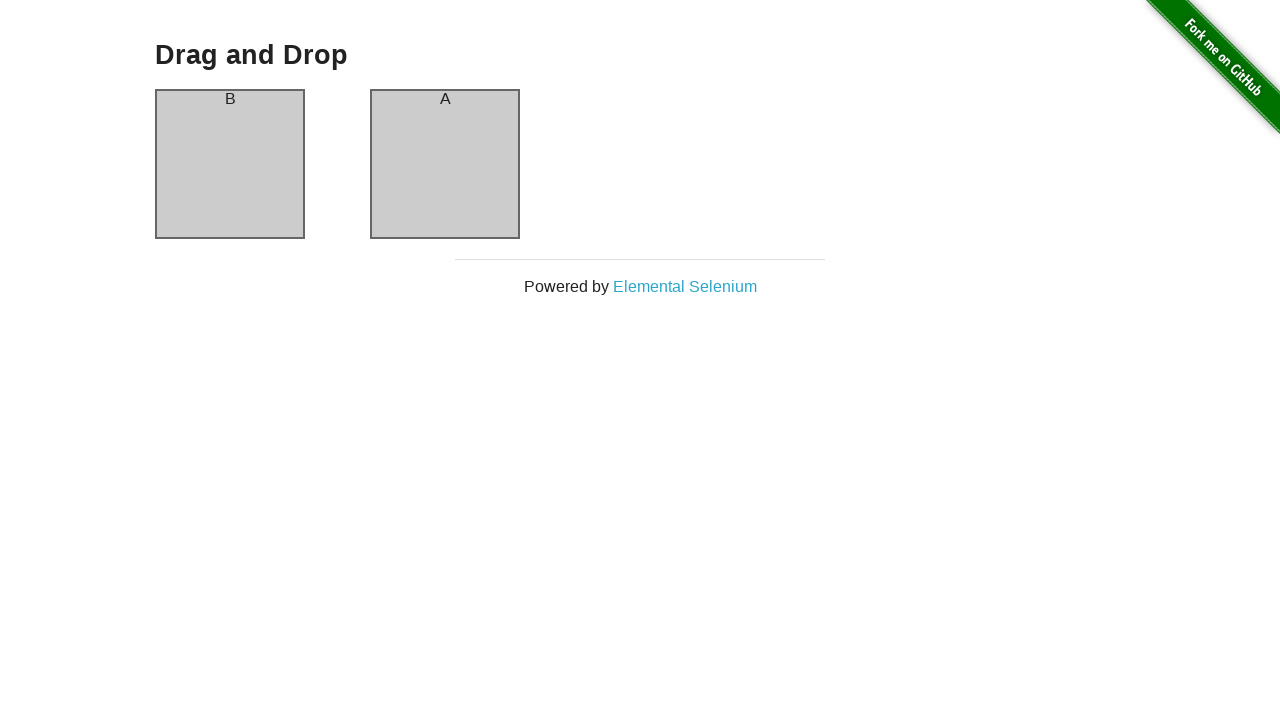